Tests that an error message is shown when trying to save an employee with an empty name field

Starting URL: https://devmountain-qa.github.io/employee-manager/1.2_Version/index.html

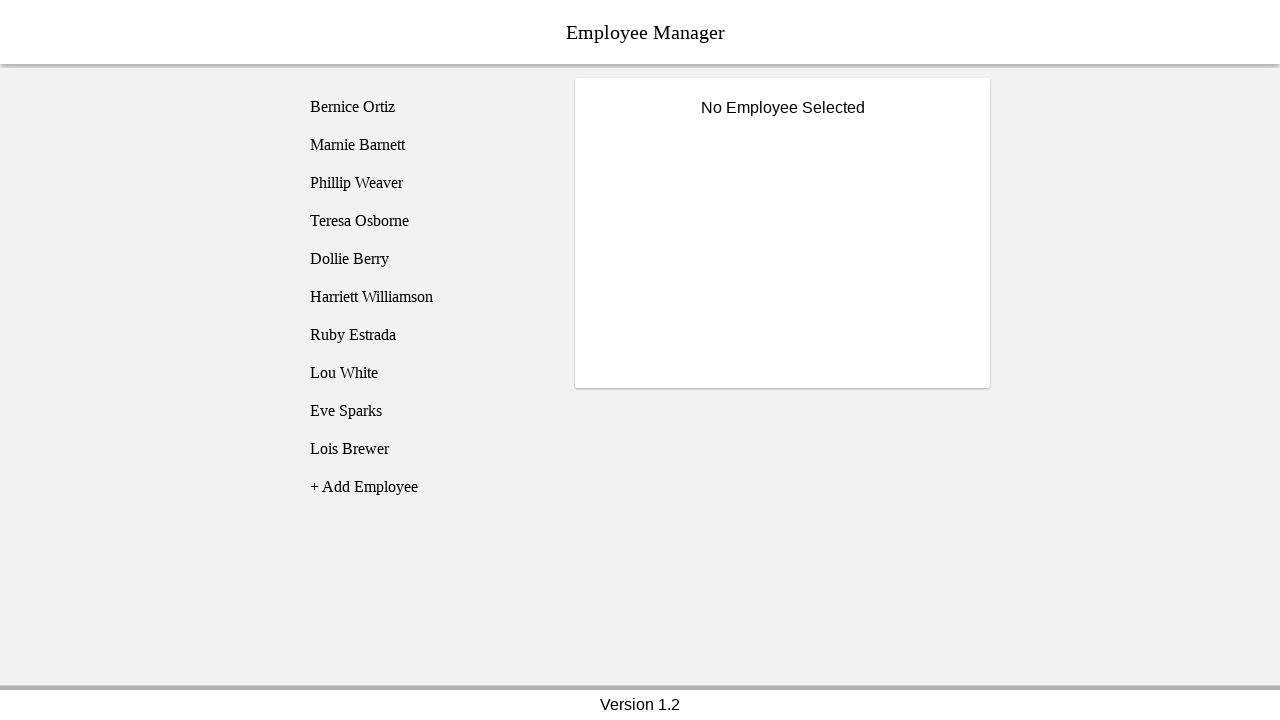

Clicked on Bernice Ortiz employee at (425, 107) on [name='employee1']
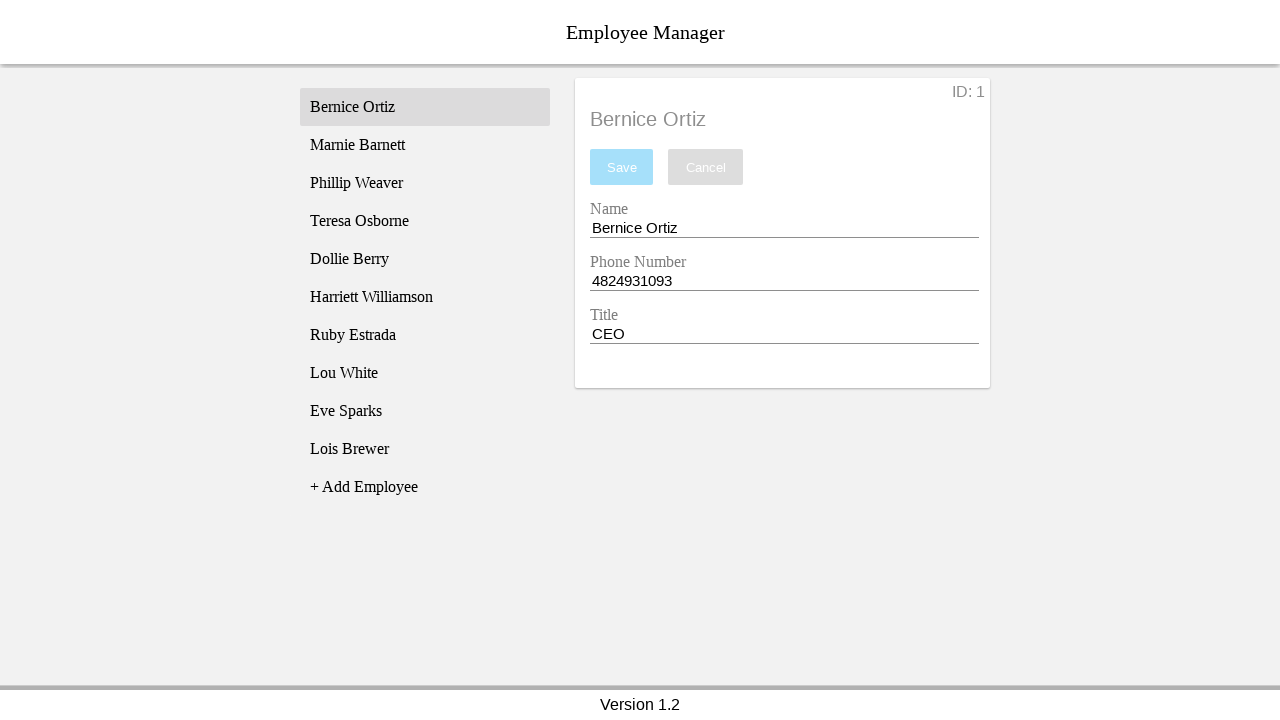

Name input field became visible
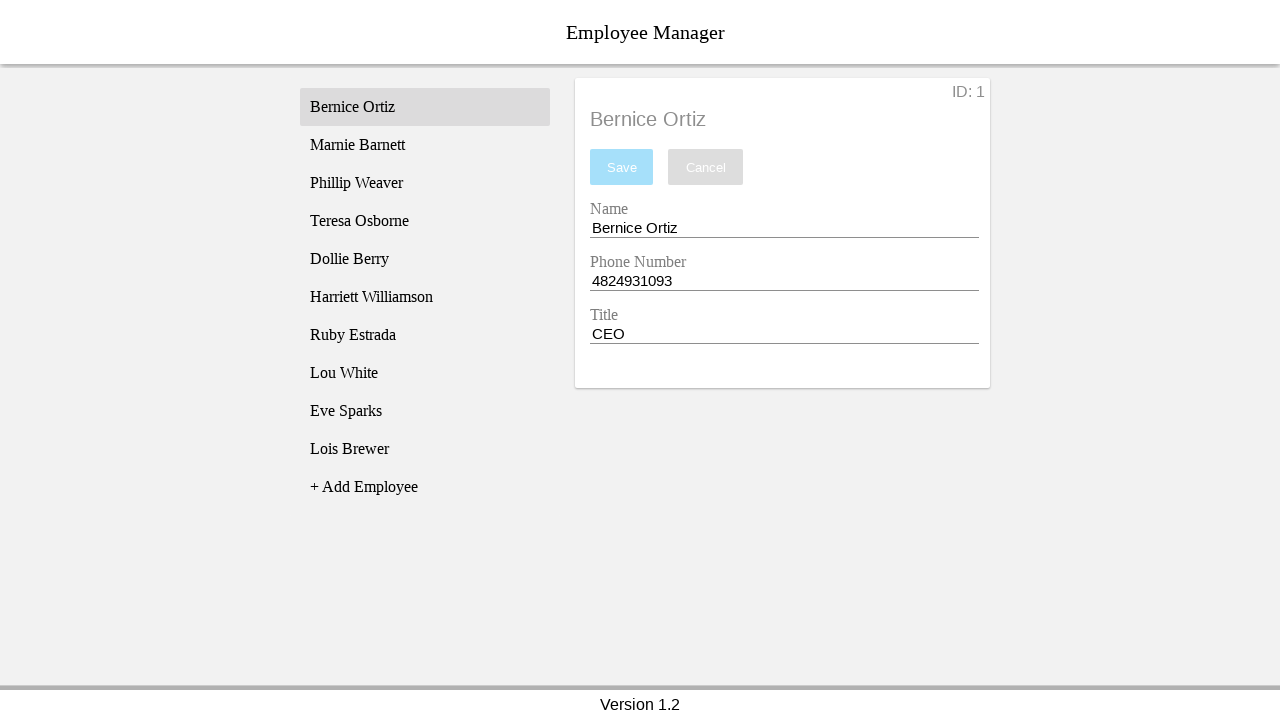

Cleared the name input field completely on [name='nameEntry']
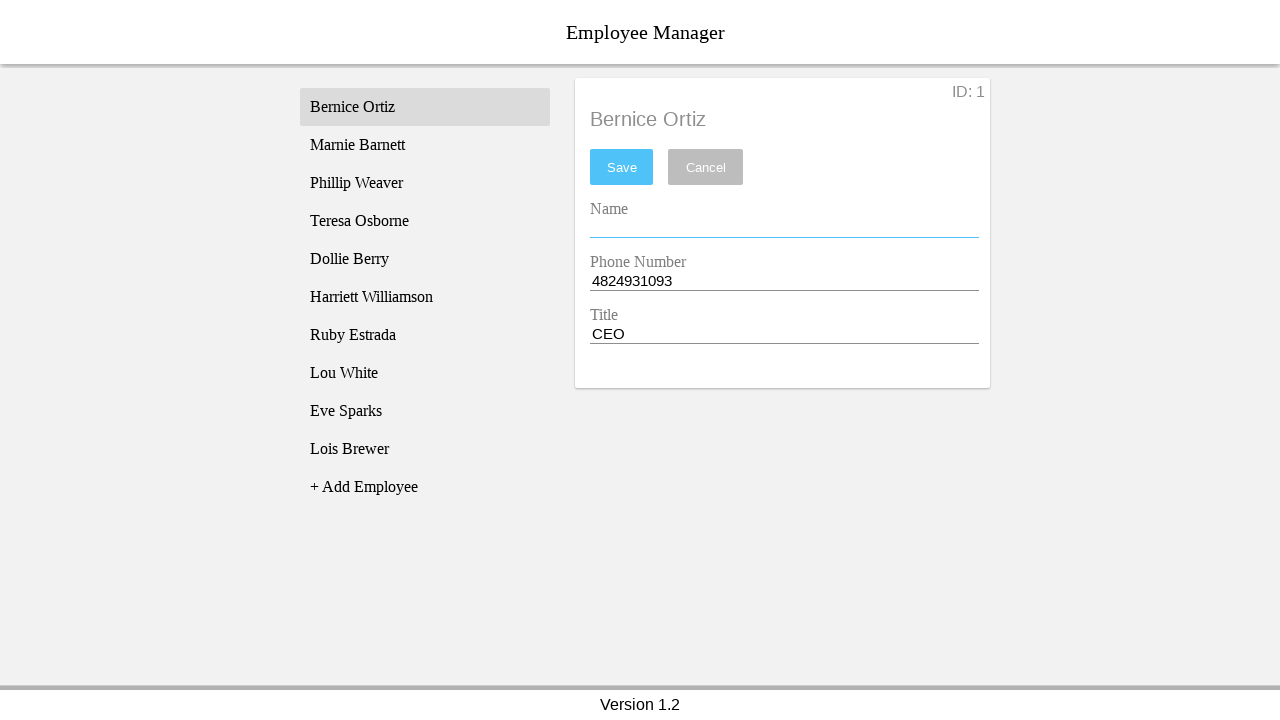

Pressed Space key in name field on [name='nameEntry']
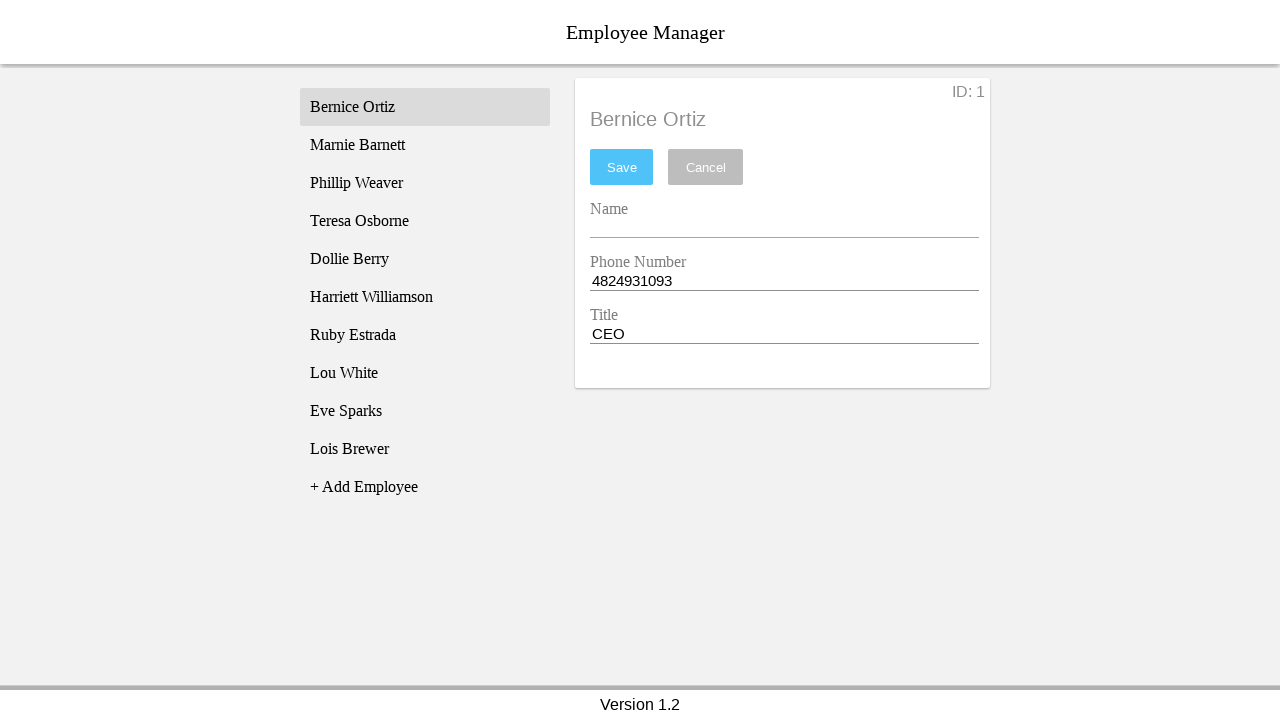

Pressed Backspace key to remove space and trigger validation on [name='nameEntry']
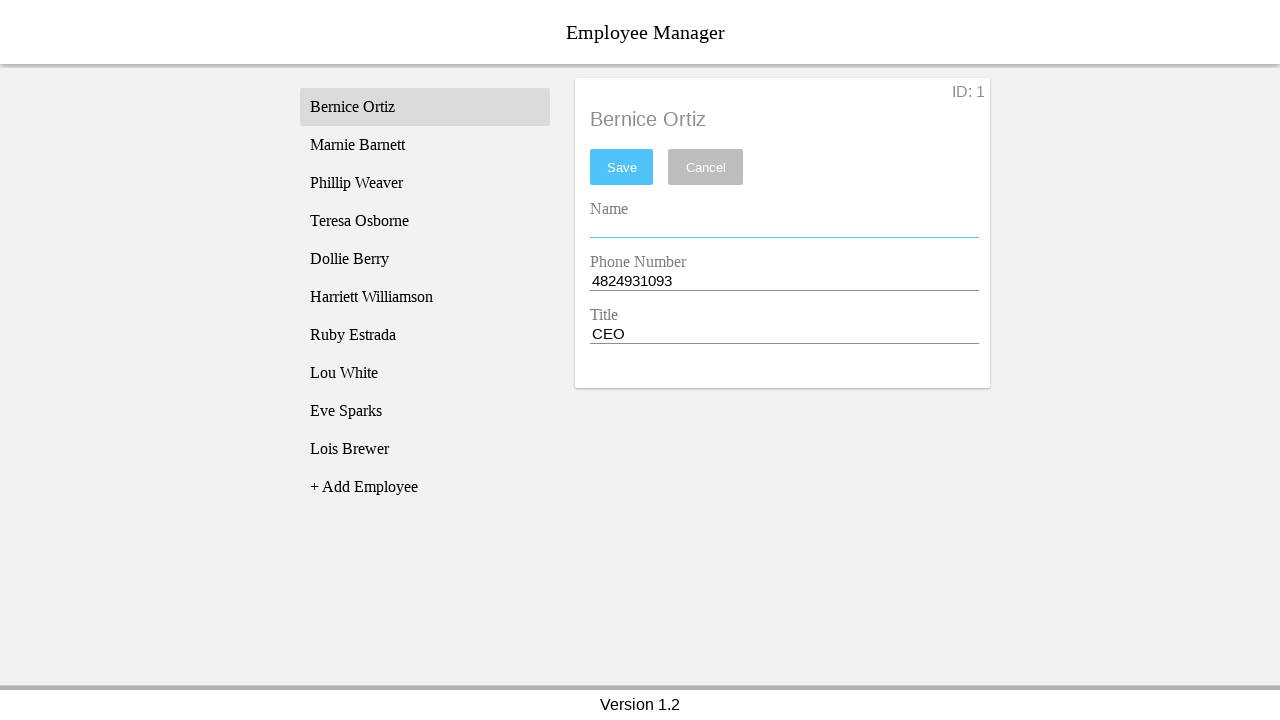

Clicked save button to trigger error message at (622, 167) on #saveBtn
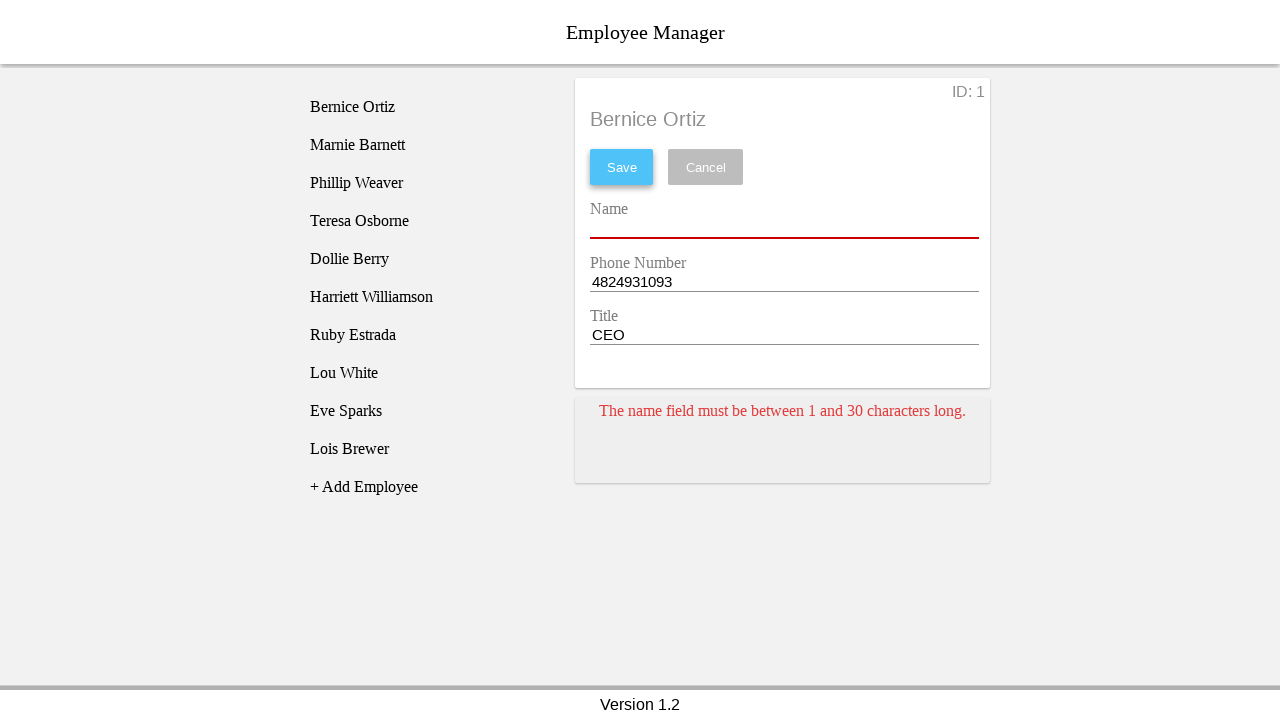

Error card appeared for empty name field
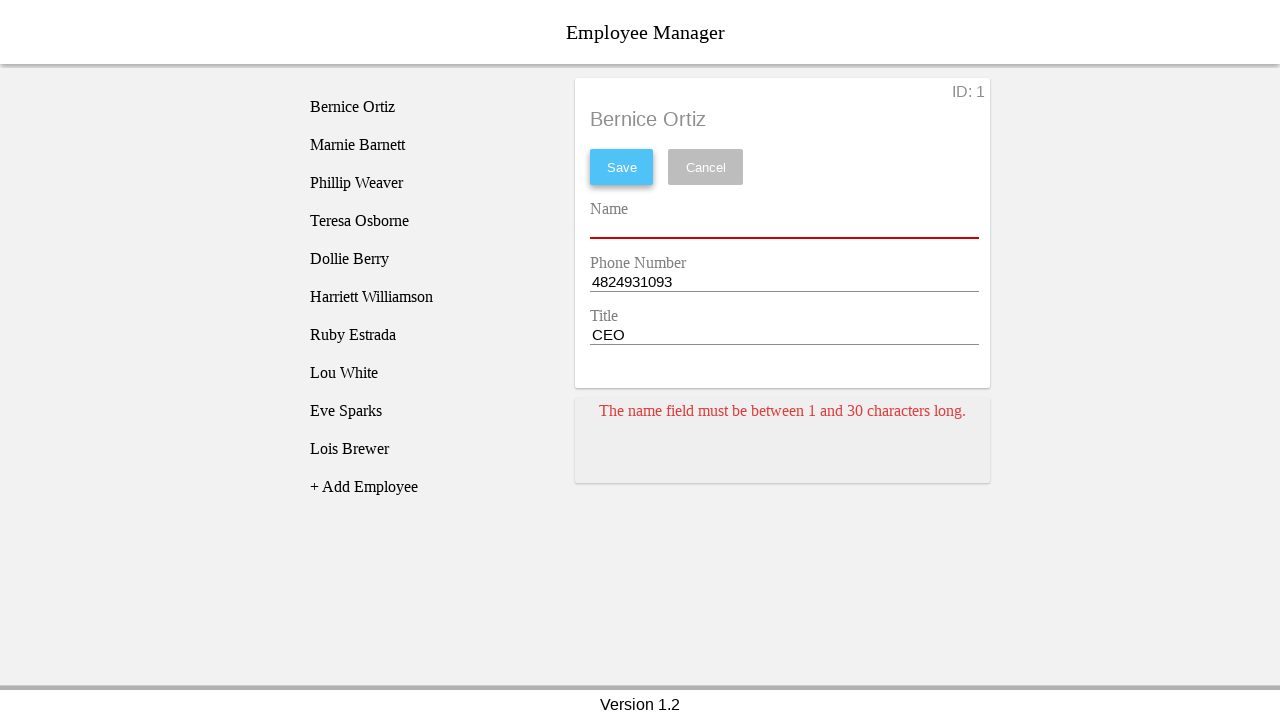

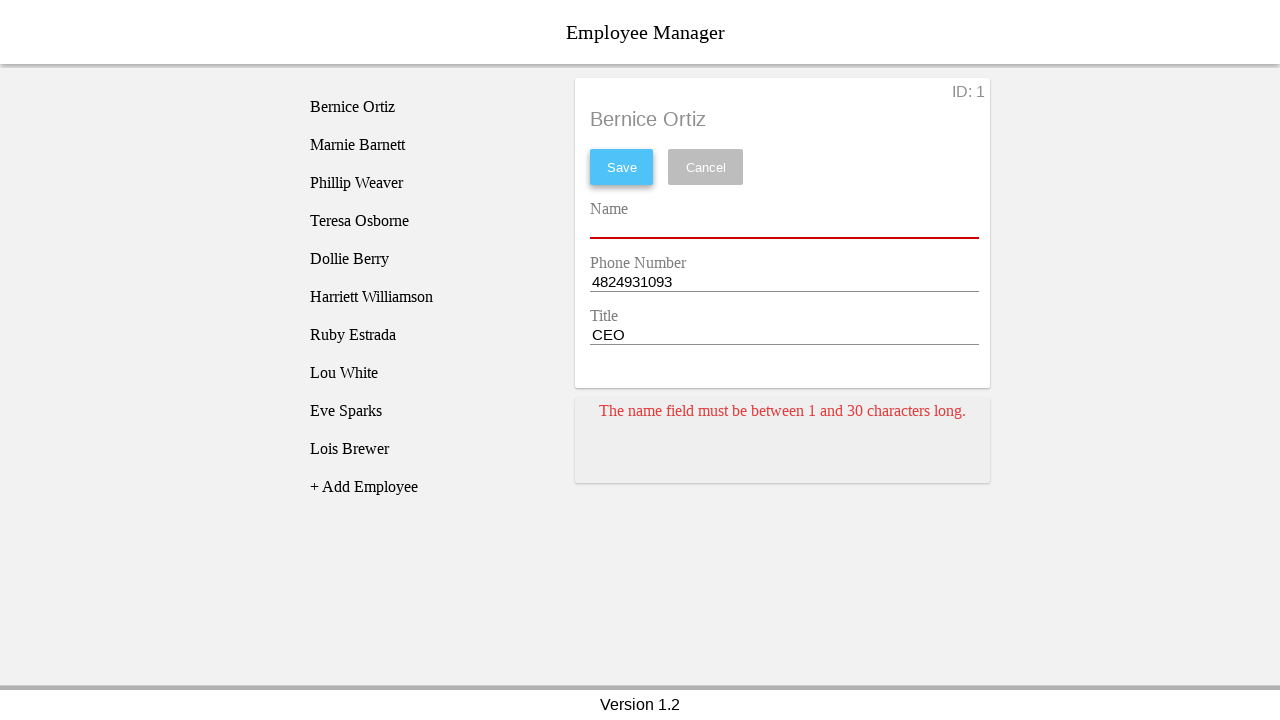